Tests file upload functionality by selecting a file and submitting the upload form

Starting URL: http://the-internet.herokuapp.com/upload

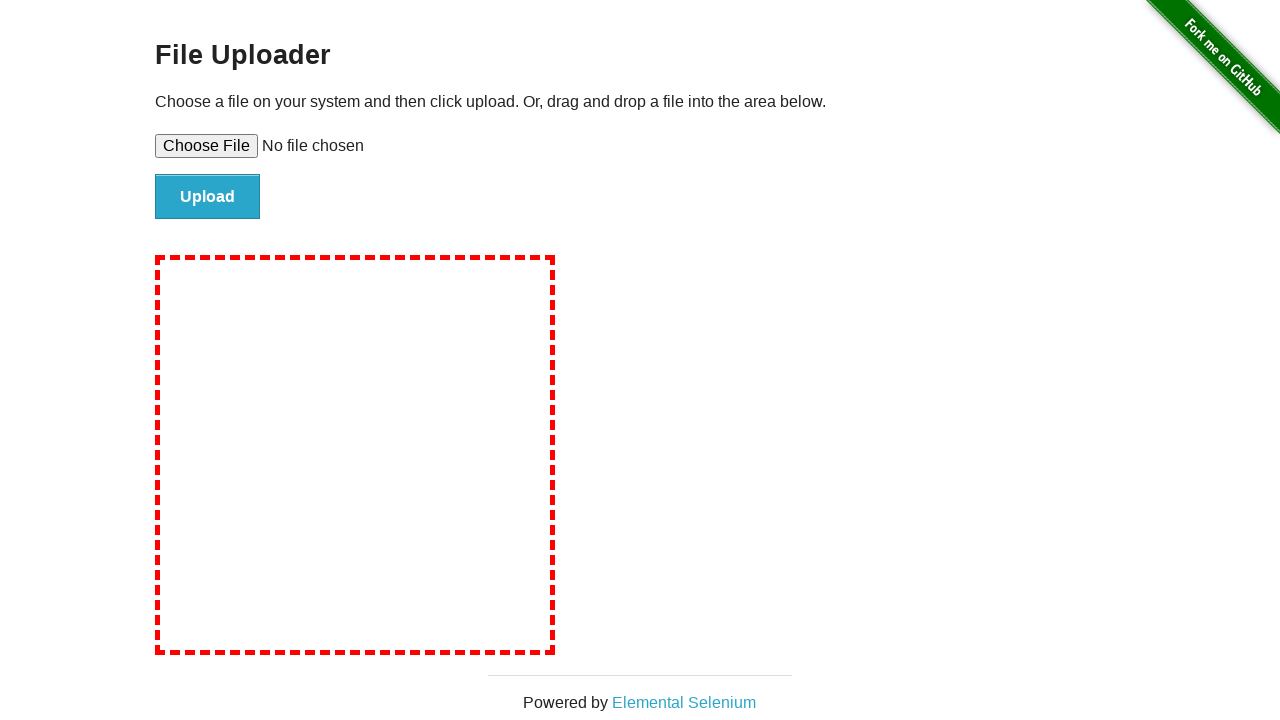

Selected test file for upload
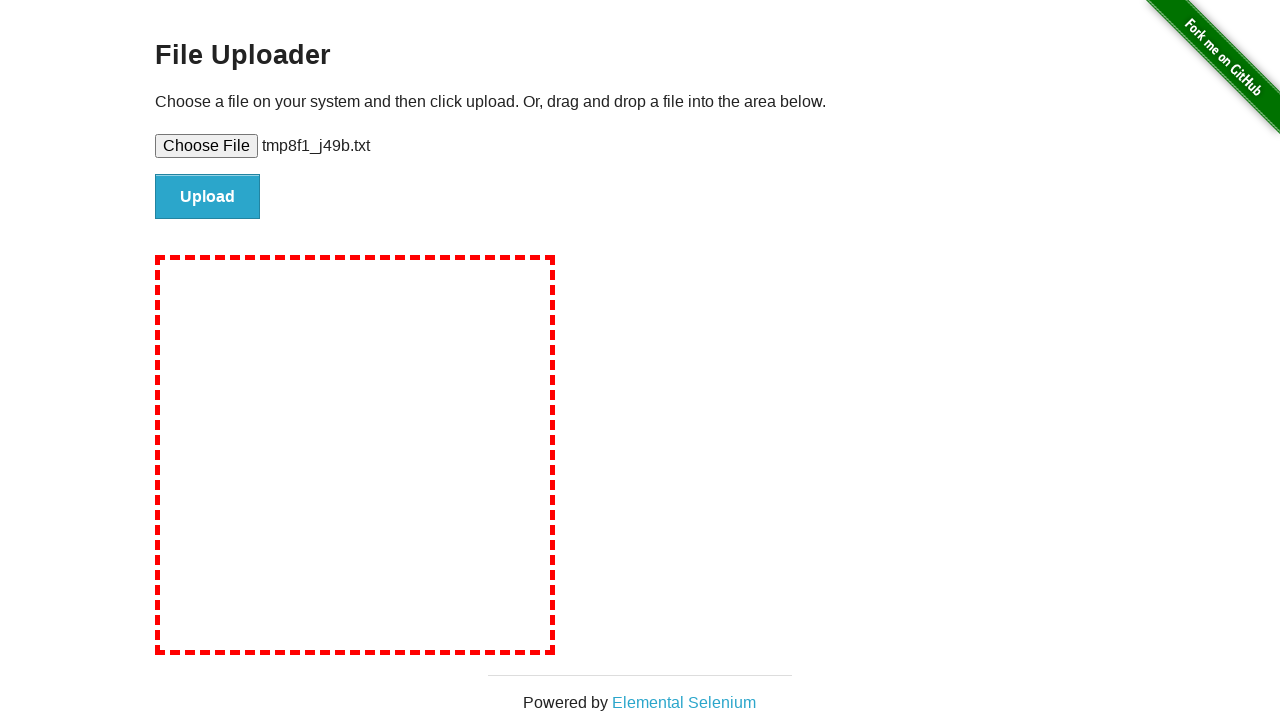

Clicked upload submit button at (208, 197) on #file-submit
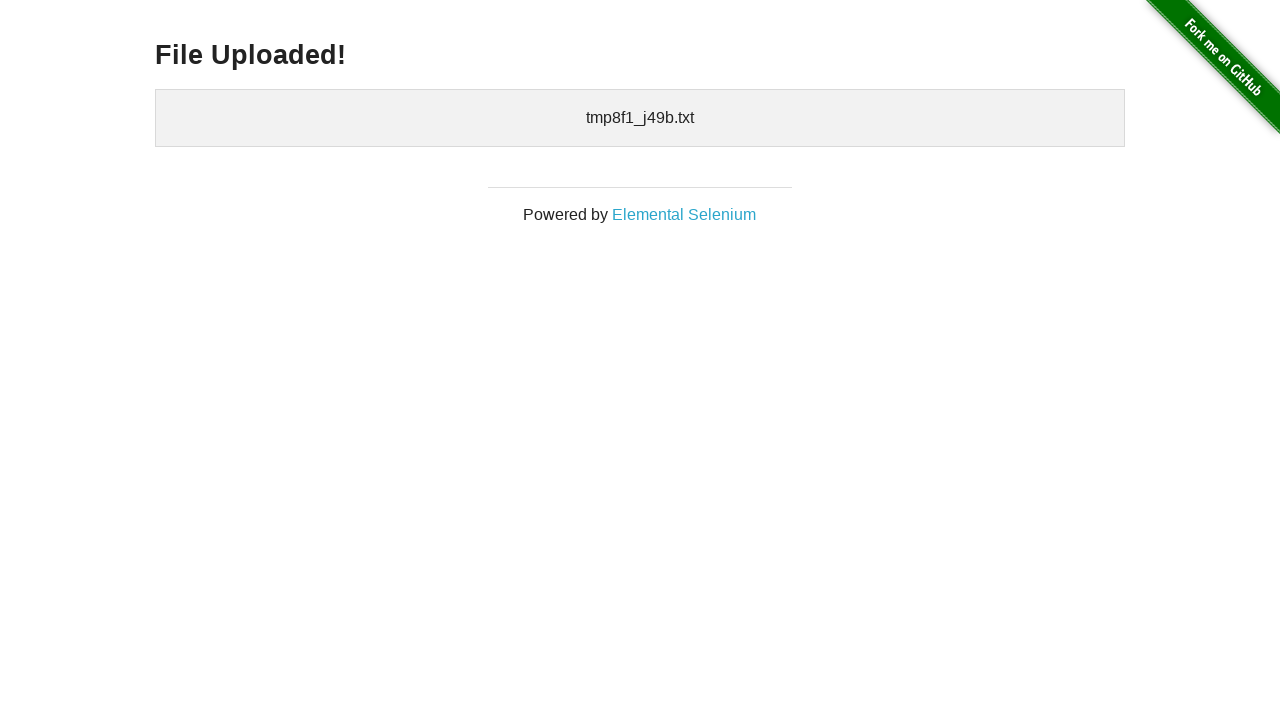

Upload confirmation page loaded
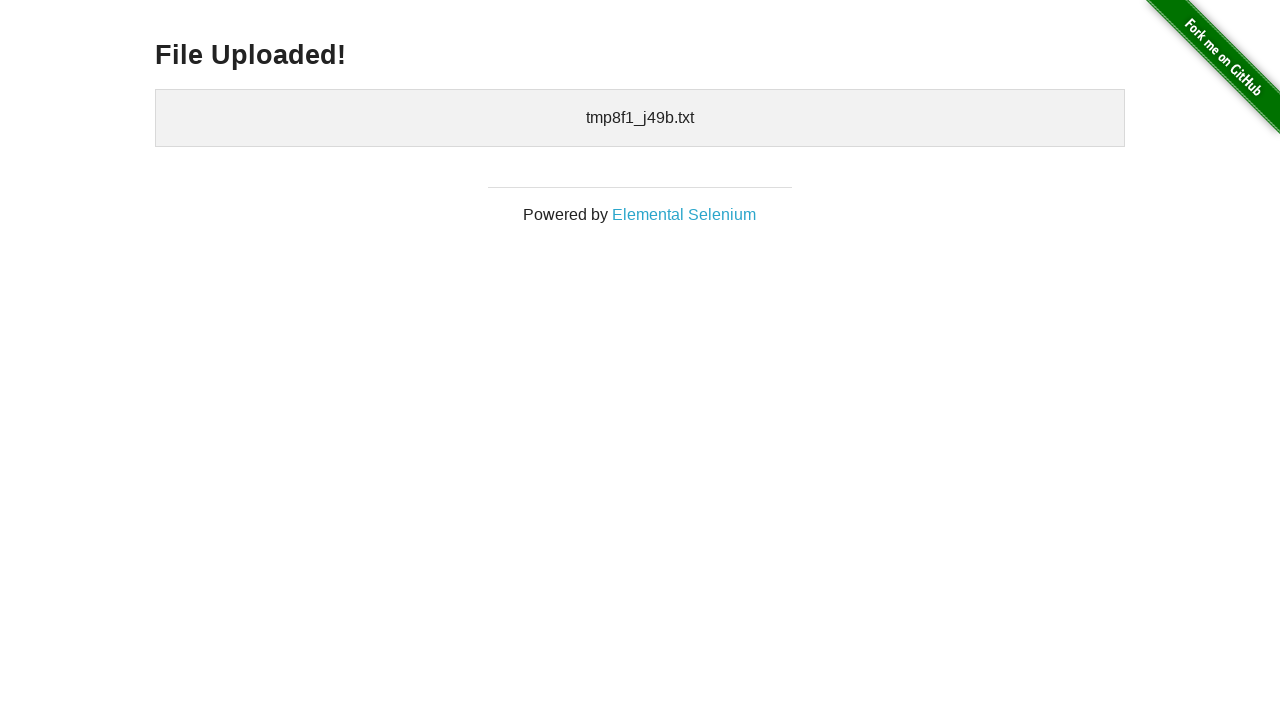

Cleaned up temporary test file
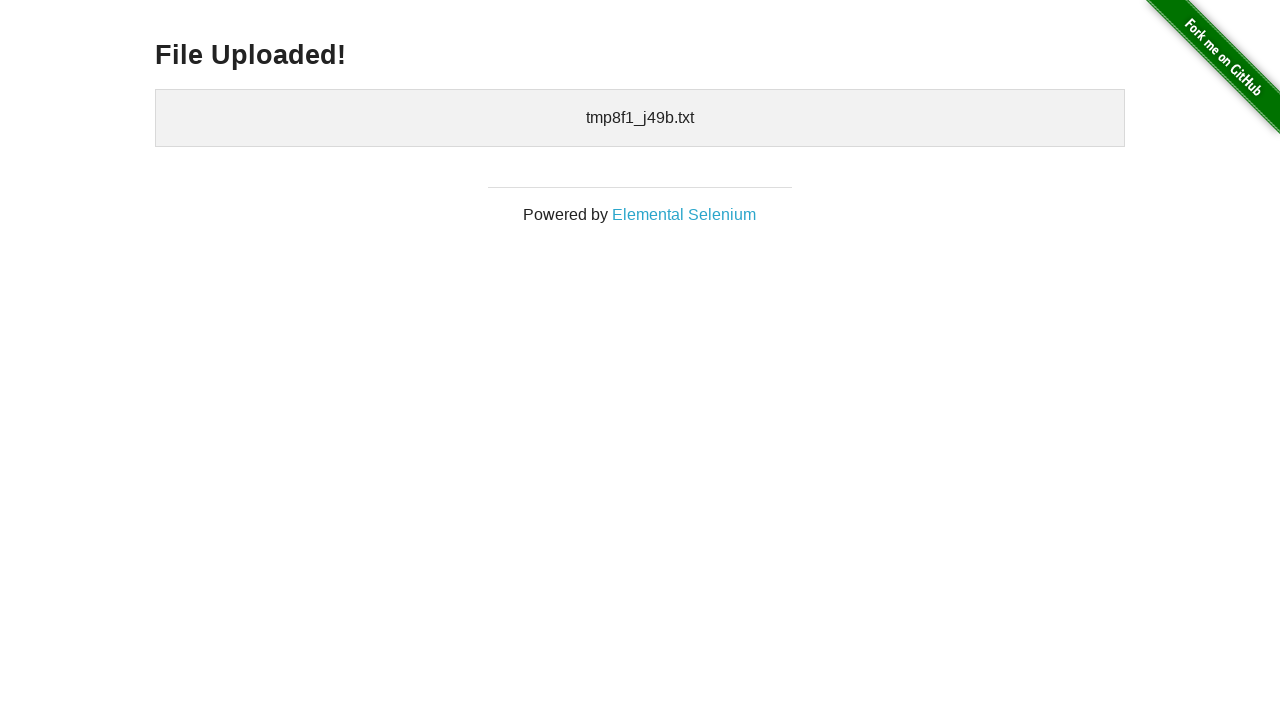

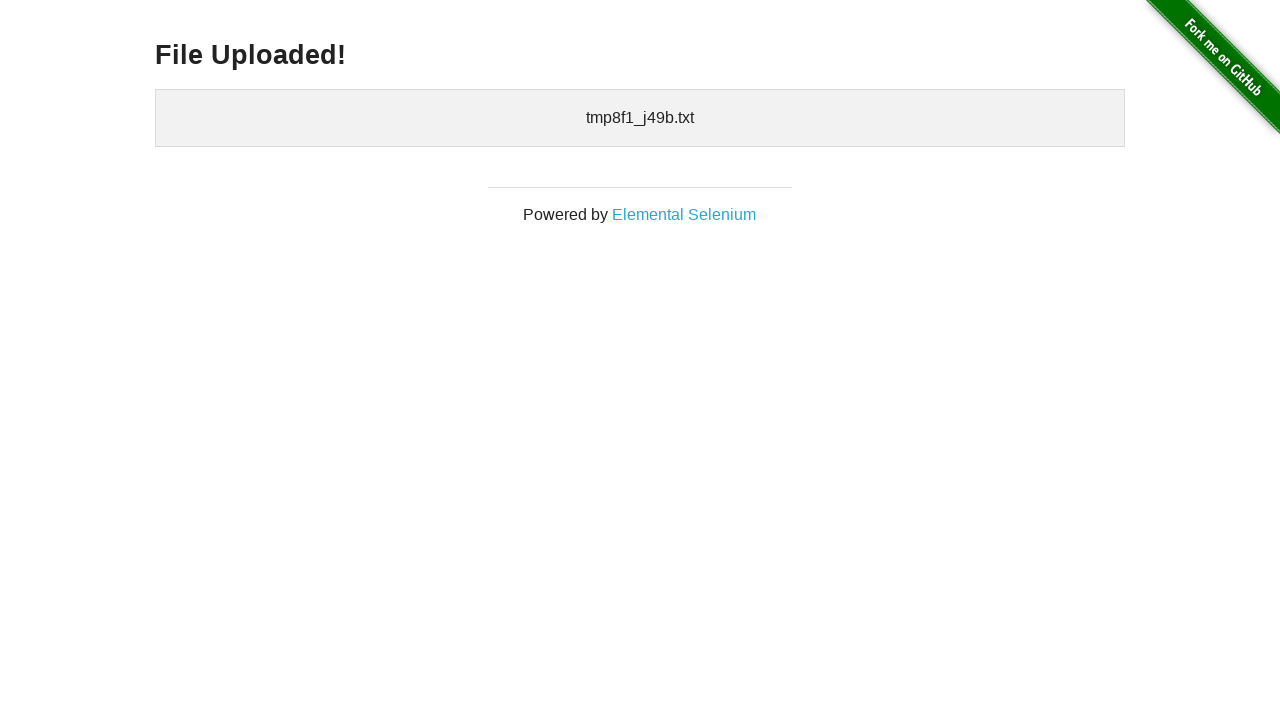